Tests plot type options by hovering over plot and checking for trace type controls

Starting URL: https://badj.github.io/NZGovDebtTrends2002-2025/

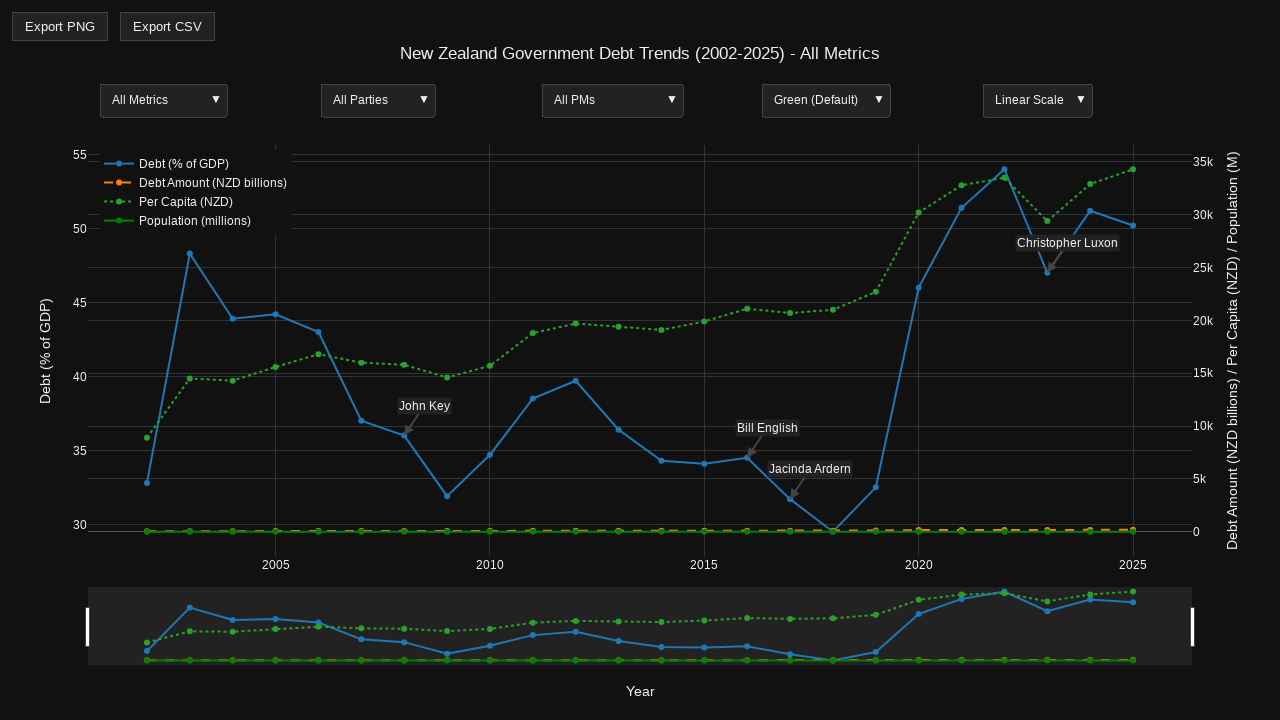

Plot container became visible
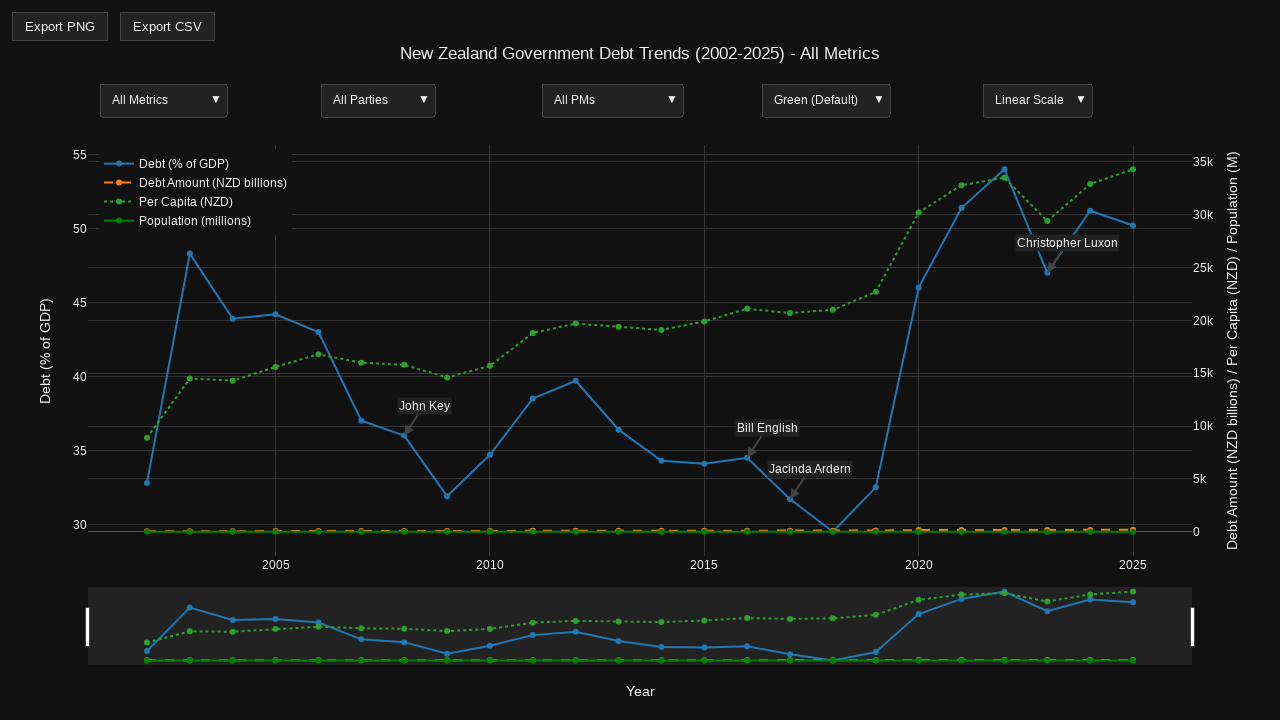

Hovered over plot to show modebar at (640, 370) on .js-plotly-plot
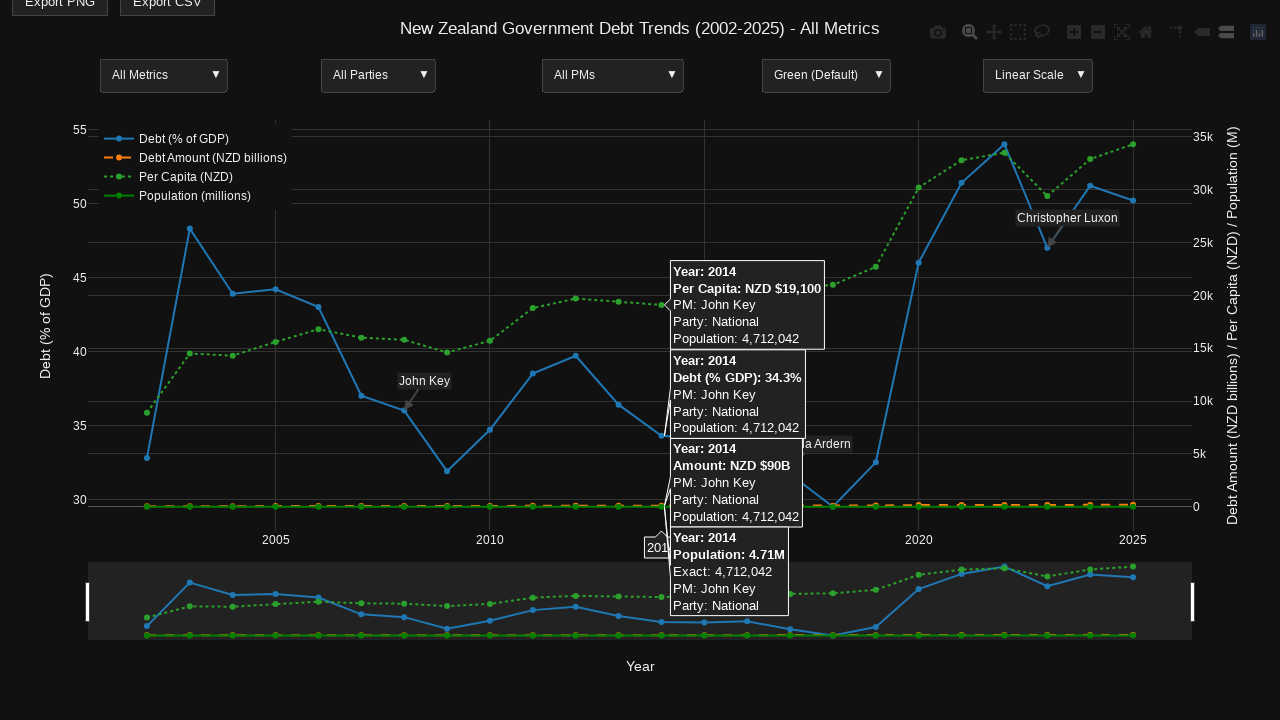

Waited for modebar to fully appear
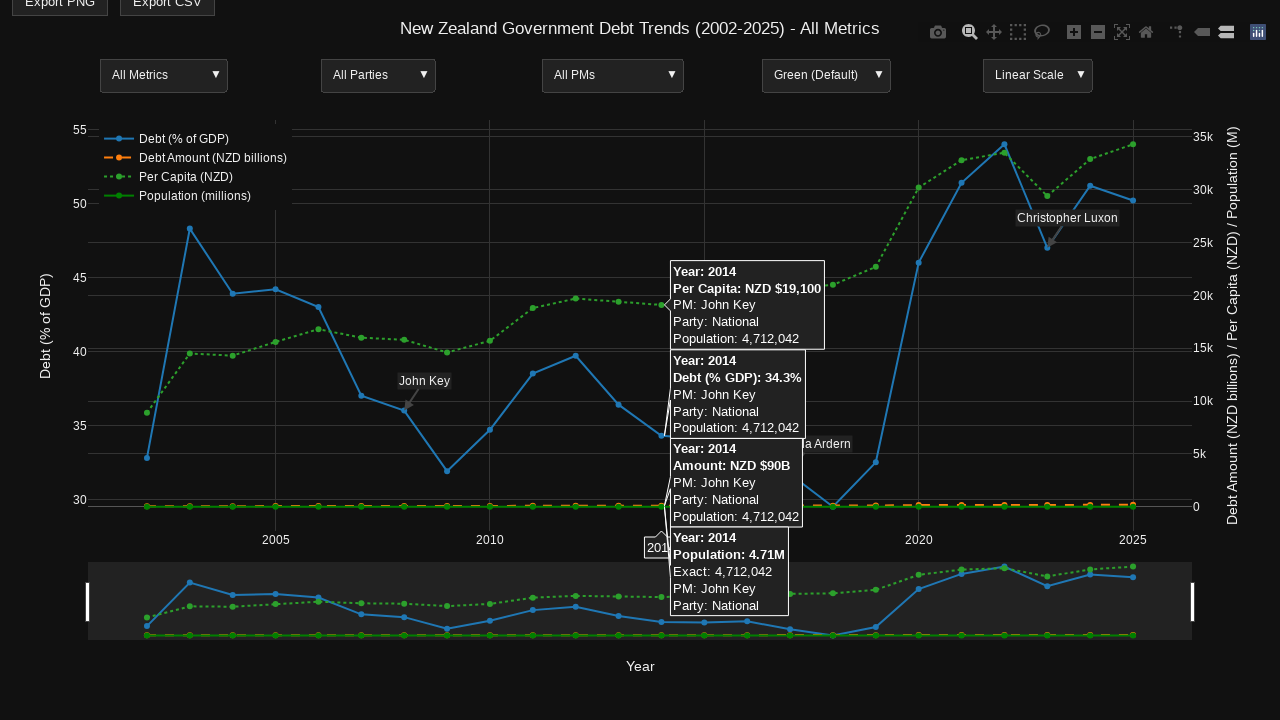

Confirmed plot container remains visible after interaction
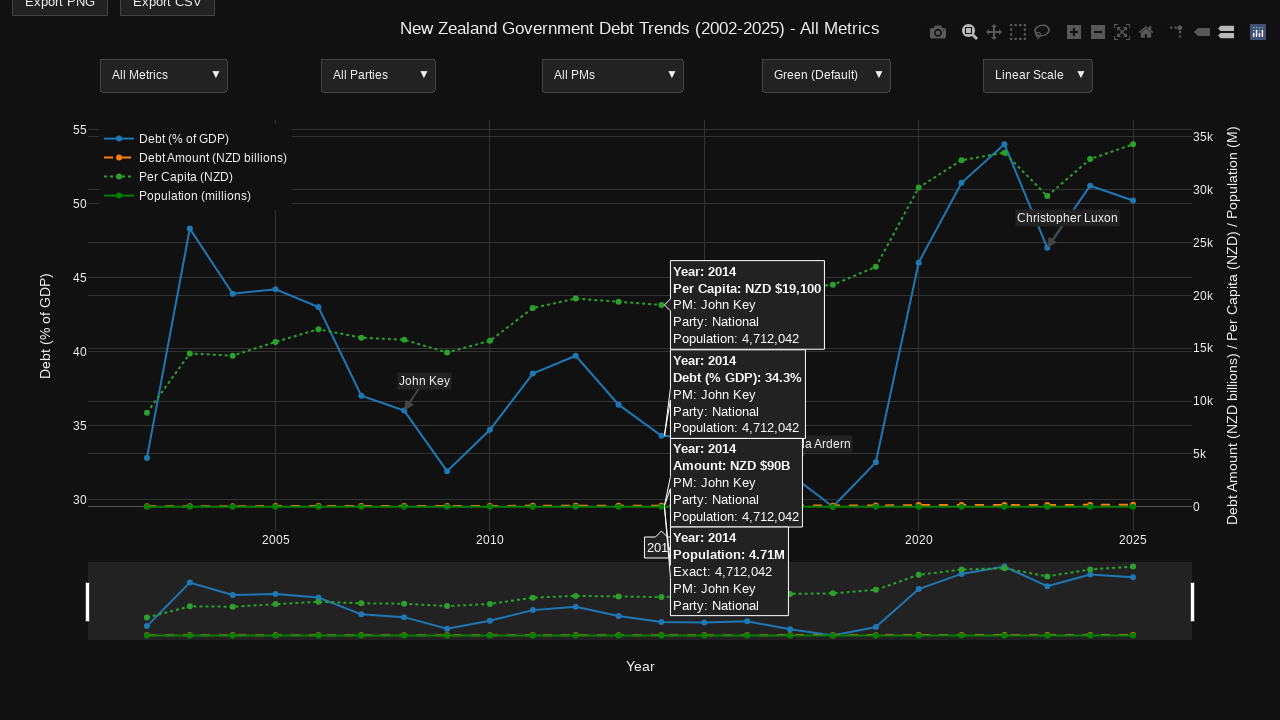

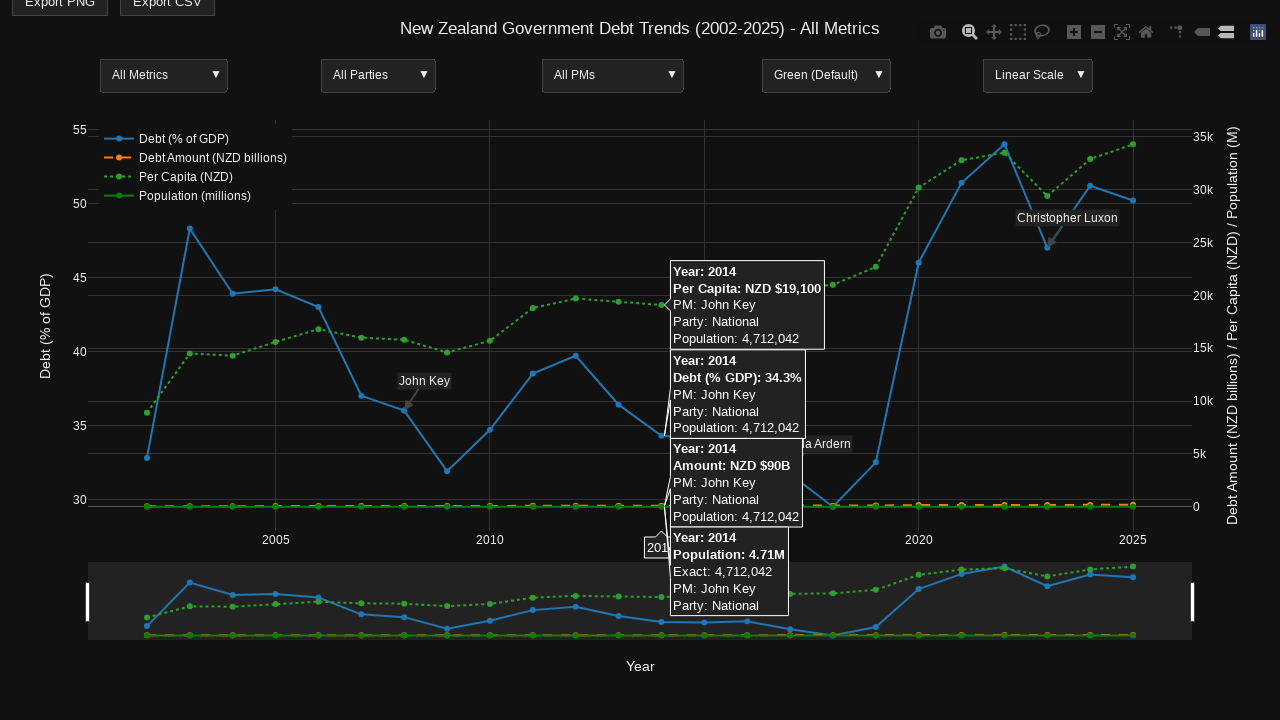